Tests selecting multiple non-consecutive items using Ctrl+click

Starting URL: http://jqueryui.com/resources/demos/selectable/display-grid.html

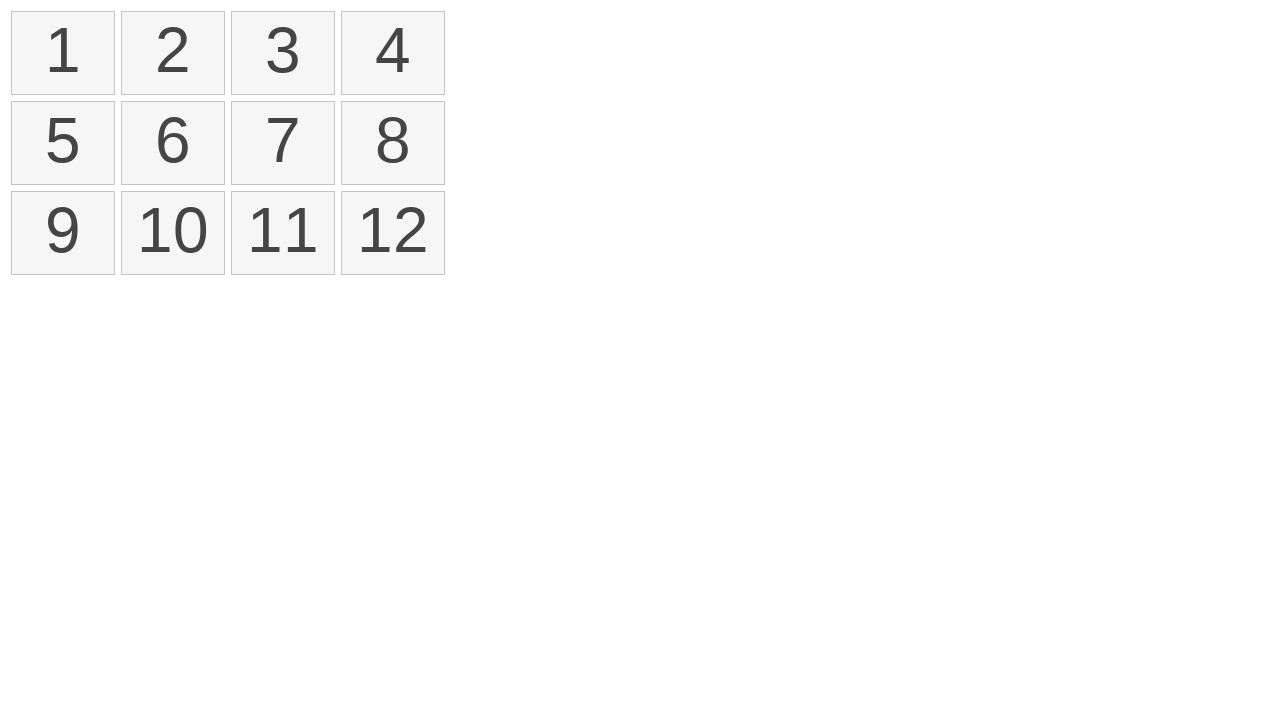

Located all selectable items in the grid
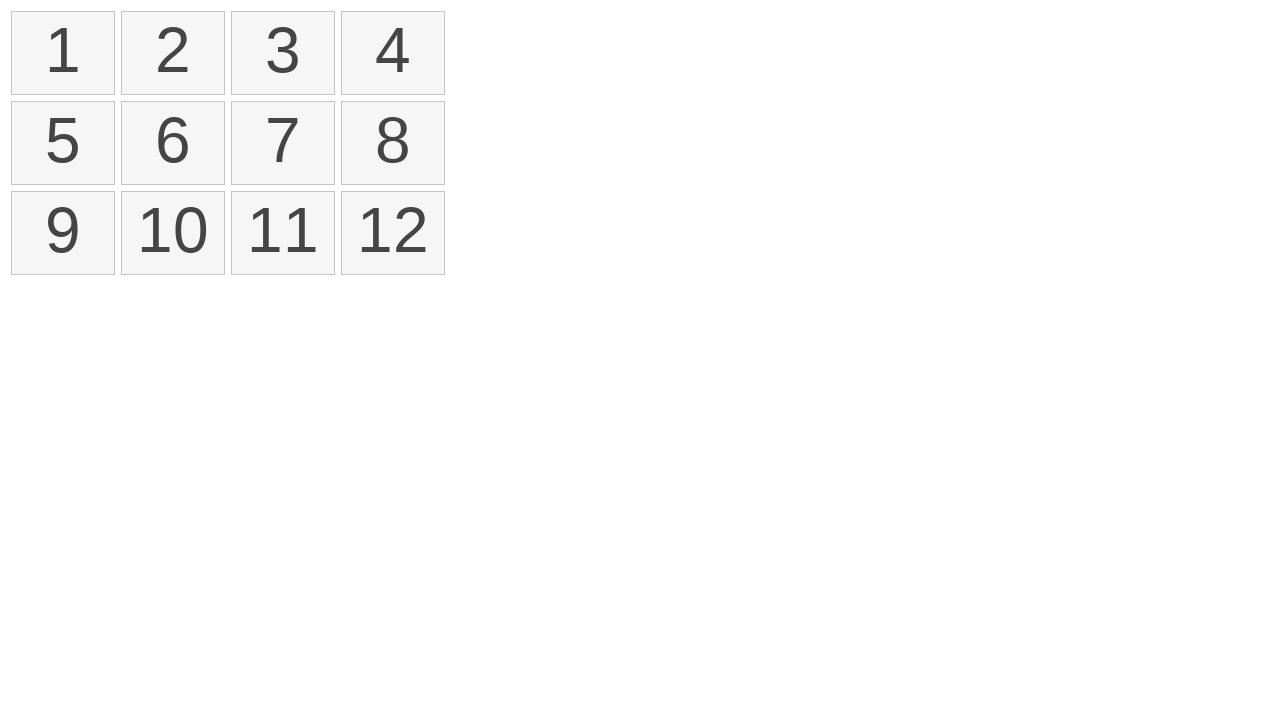

Pressed Control key down to enable multi-select mode
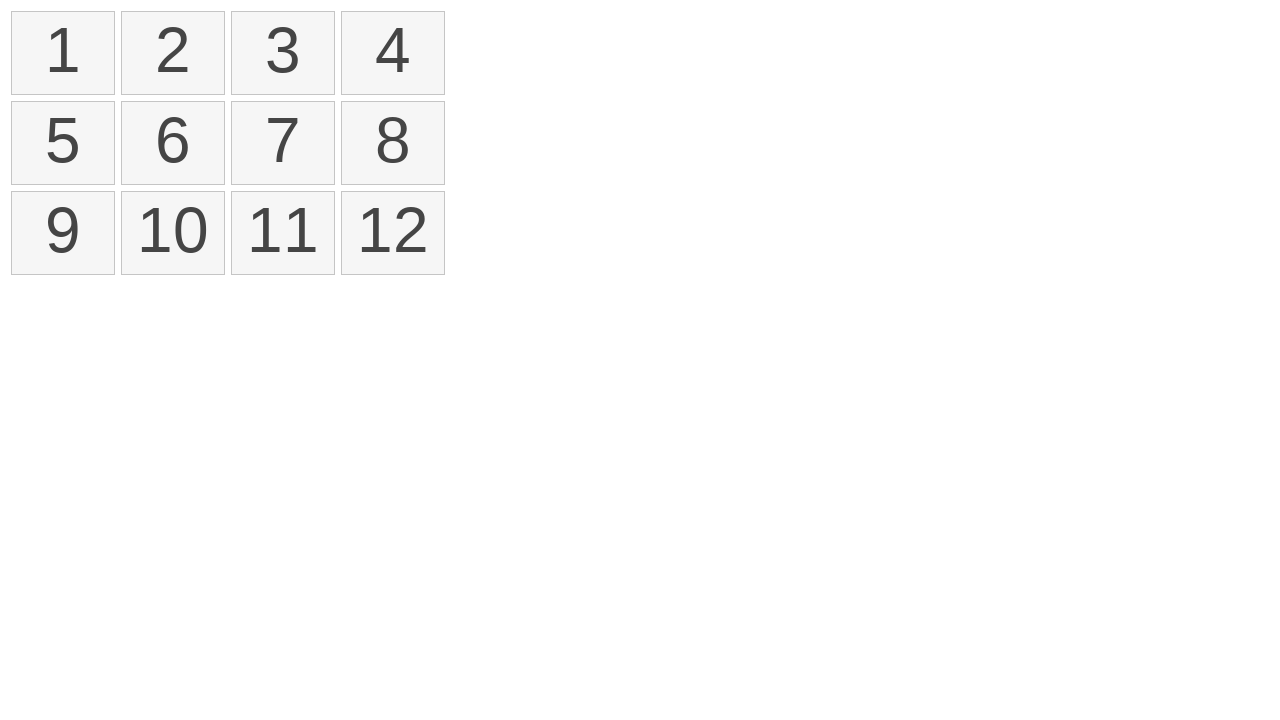

Ctrl+clicked item at index 2 at (283, 53) on xpath=//ol/li >> nth=2
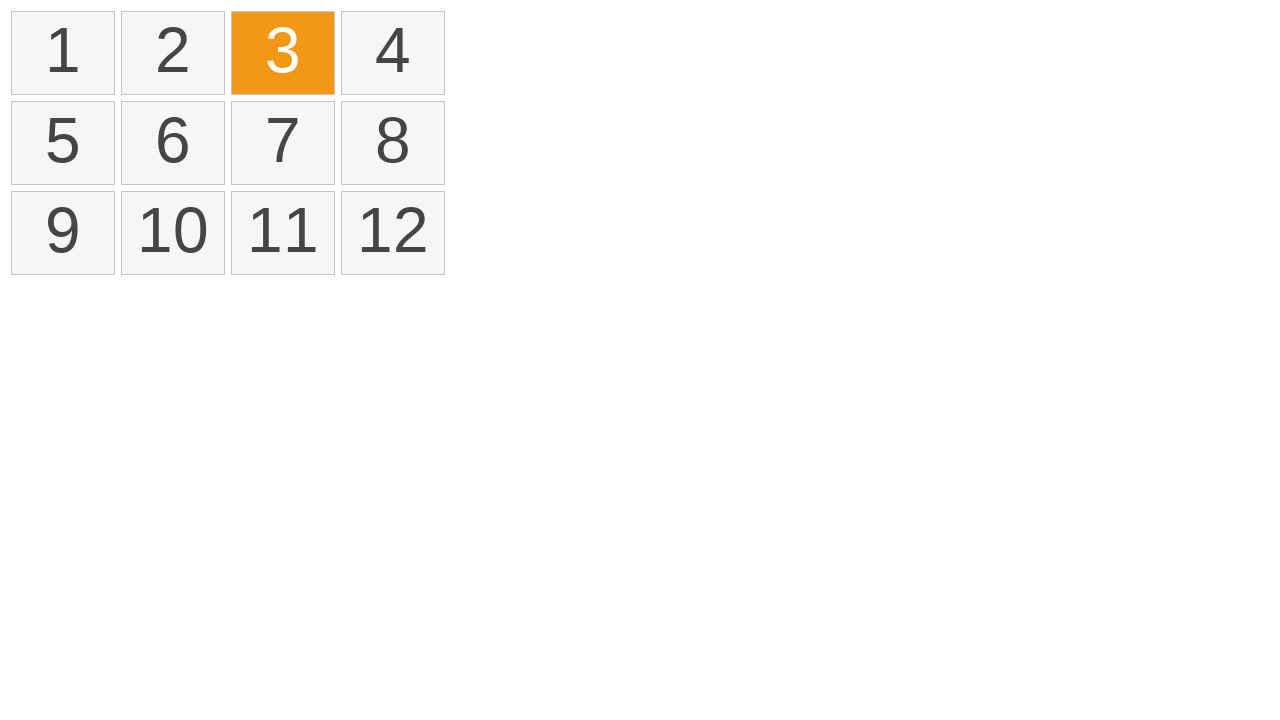

Ctrl+clicked item at index 3 at (393, 53) on xpath=//ol/li >> nth=3
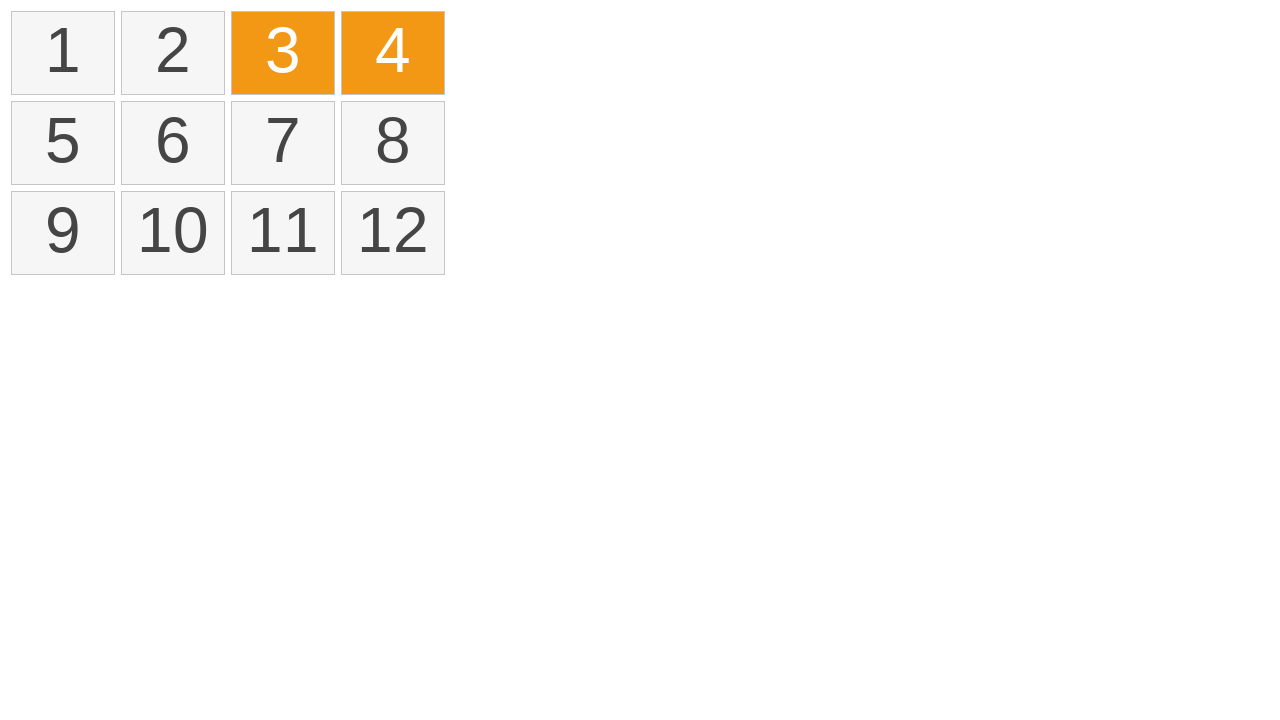

Ctrl+clicked item at index 4 at (63, 143) on xpath=//ol/li >> nth=4
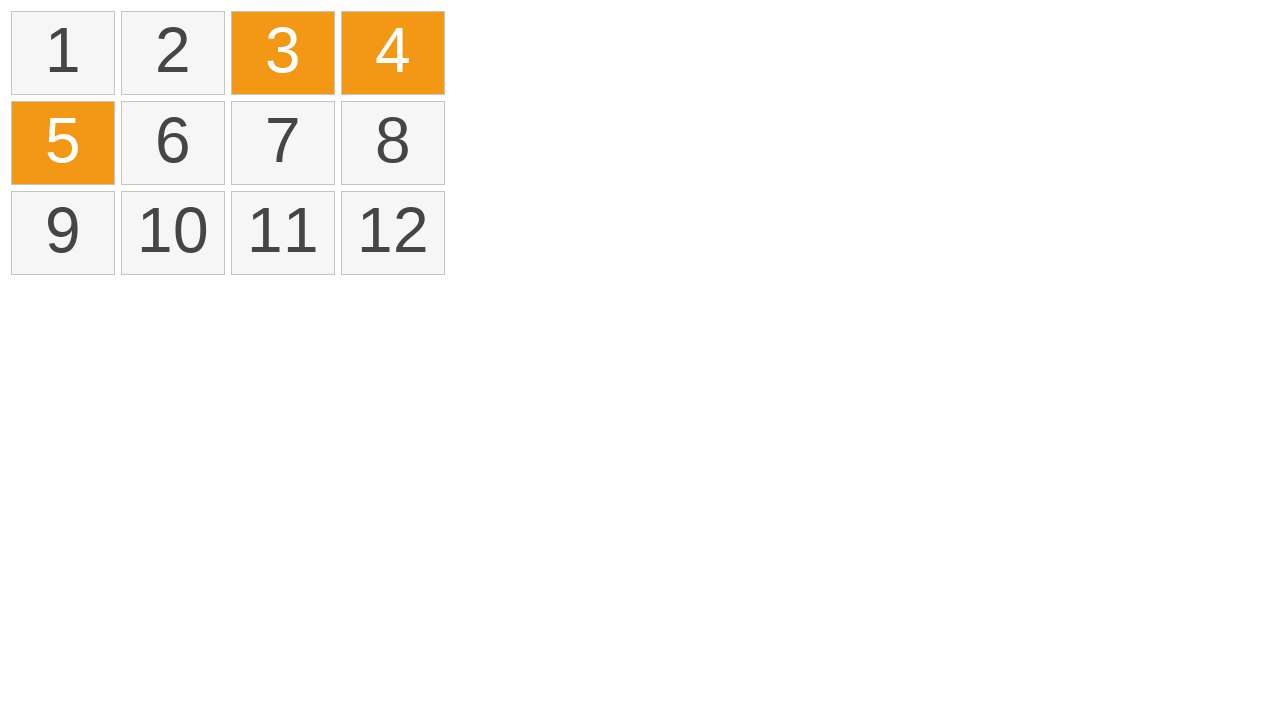

Ctrl+clicked item at index 6 at (283, 143) on xpath=//ol/li >> nth=6
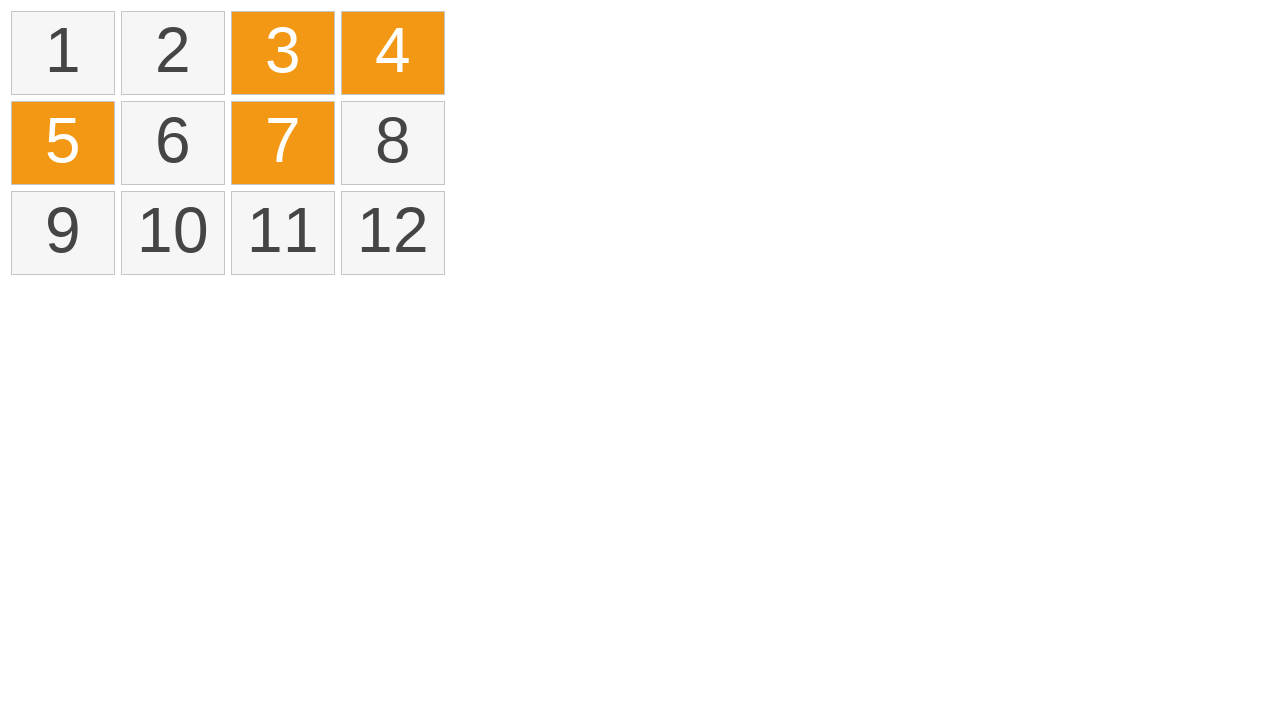

Ctrl+clicked item at index 9 at (173, 233) on xpath=//ol/li >> nth=9
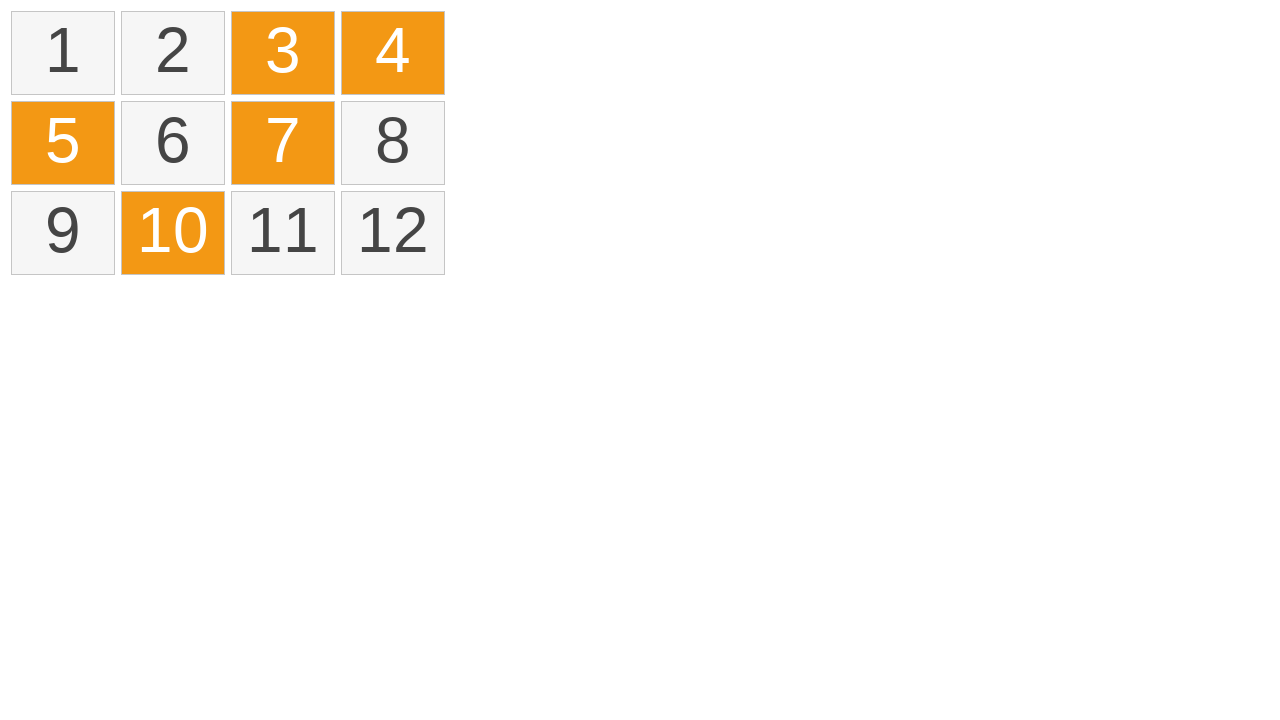

Ctrl+clicked item at index 11 at (393, 233) on xpath=//ol/li >> nth=11
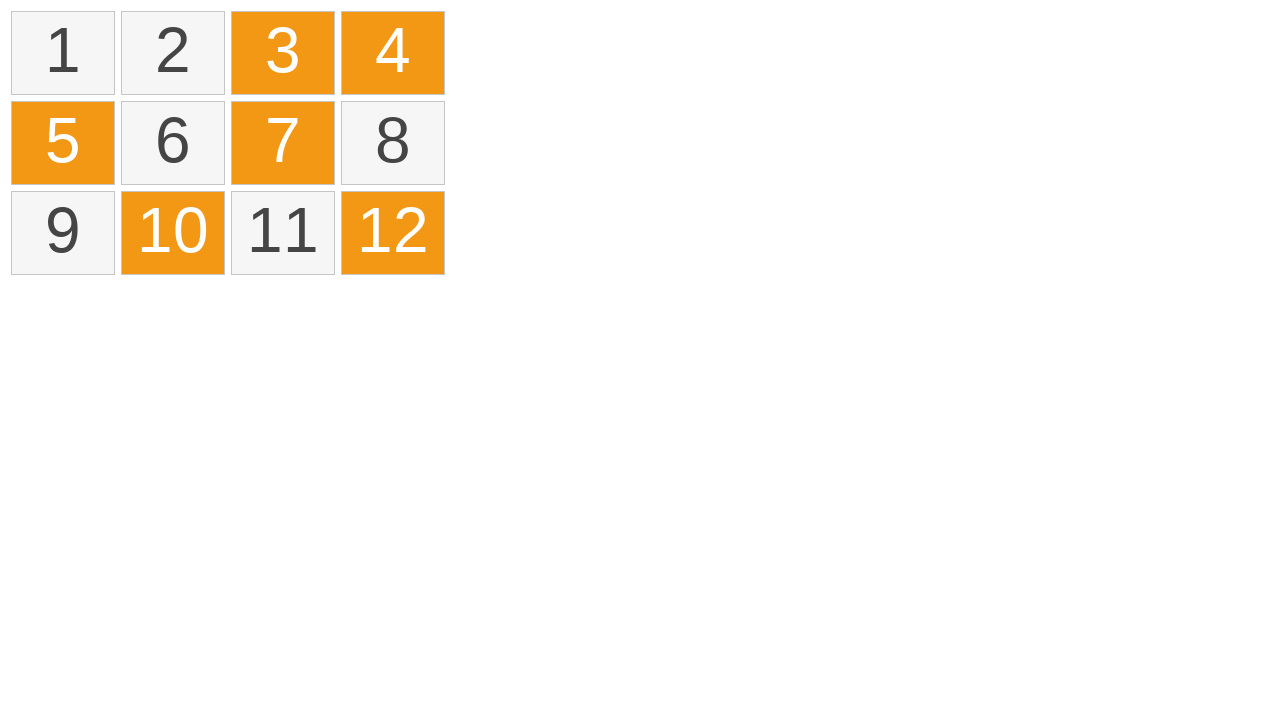

Released Control key to exit multi-select mode
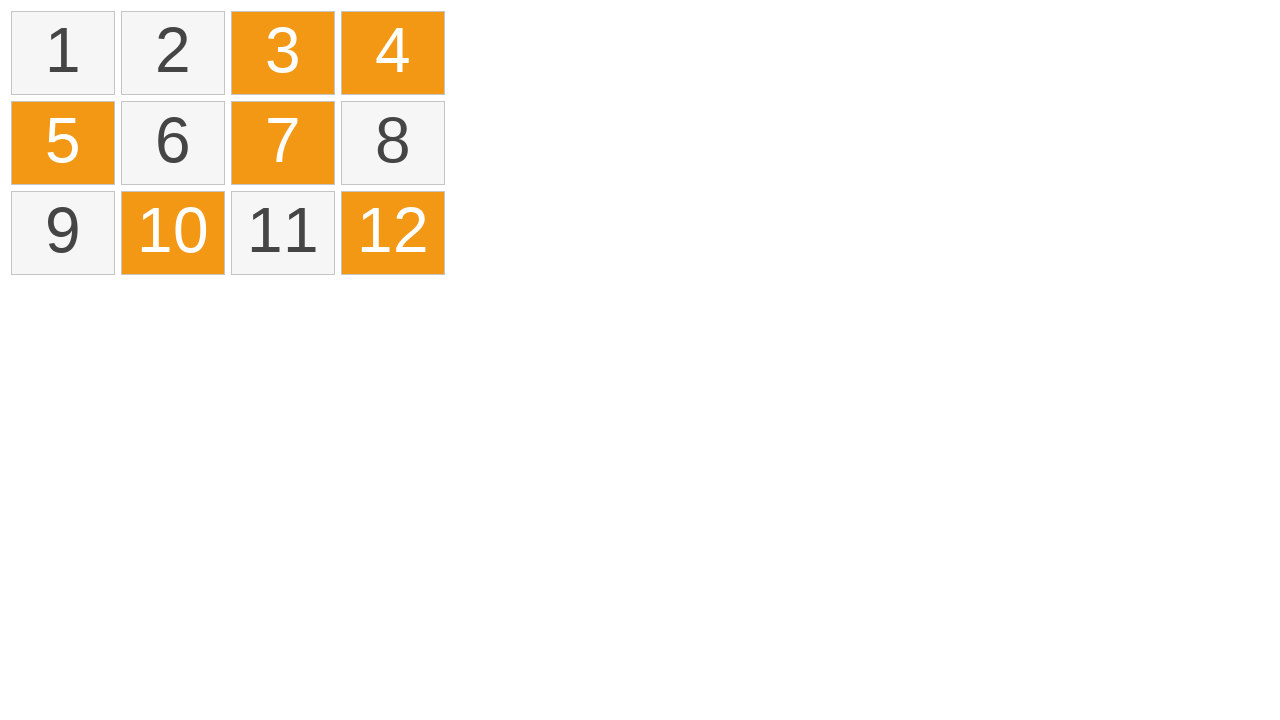

Located all selected items in the grid
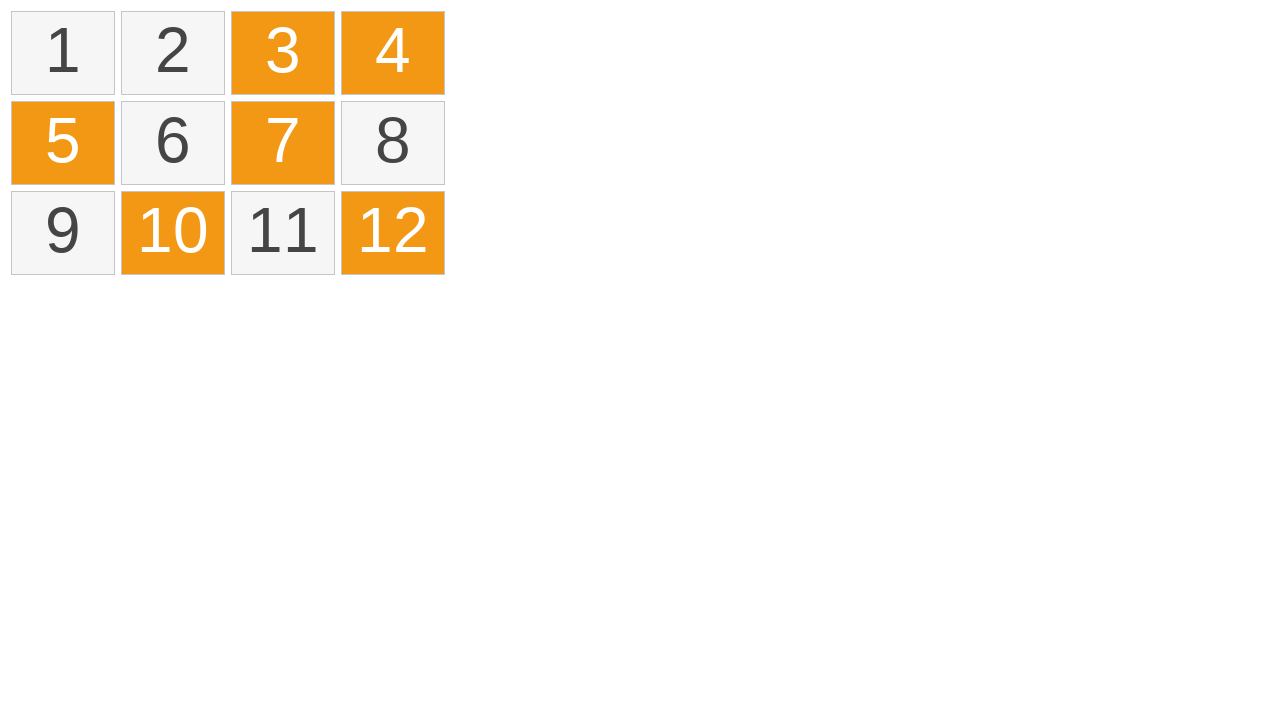

Verified that exactly 6 items are selected
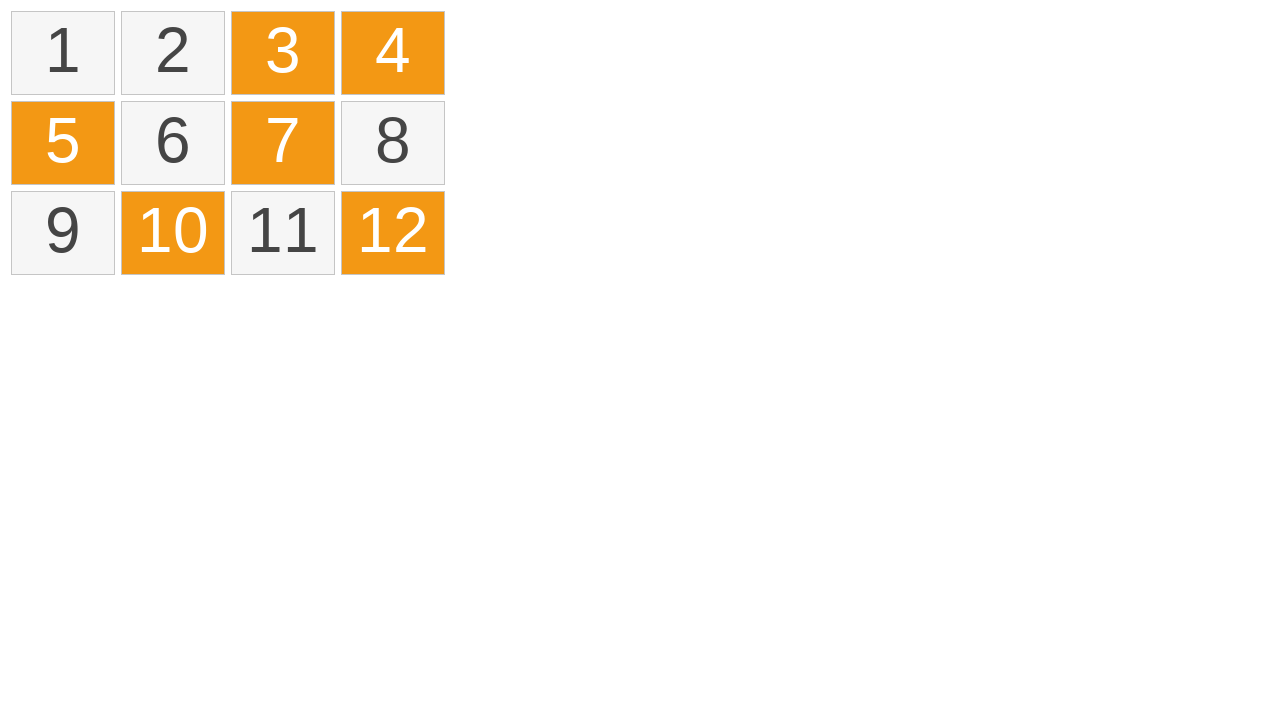

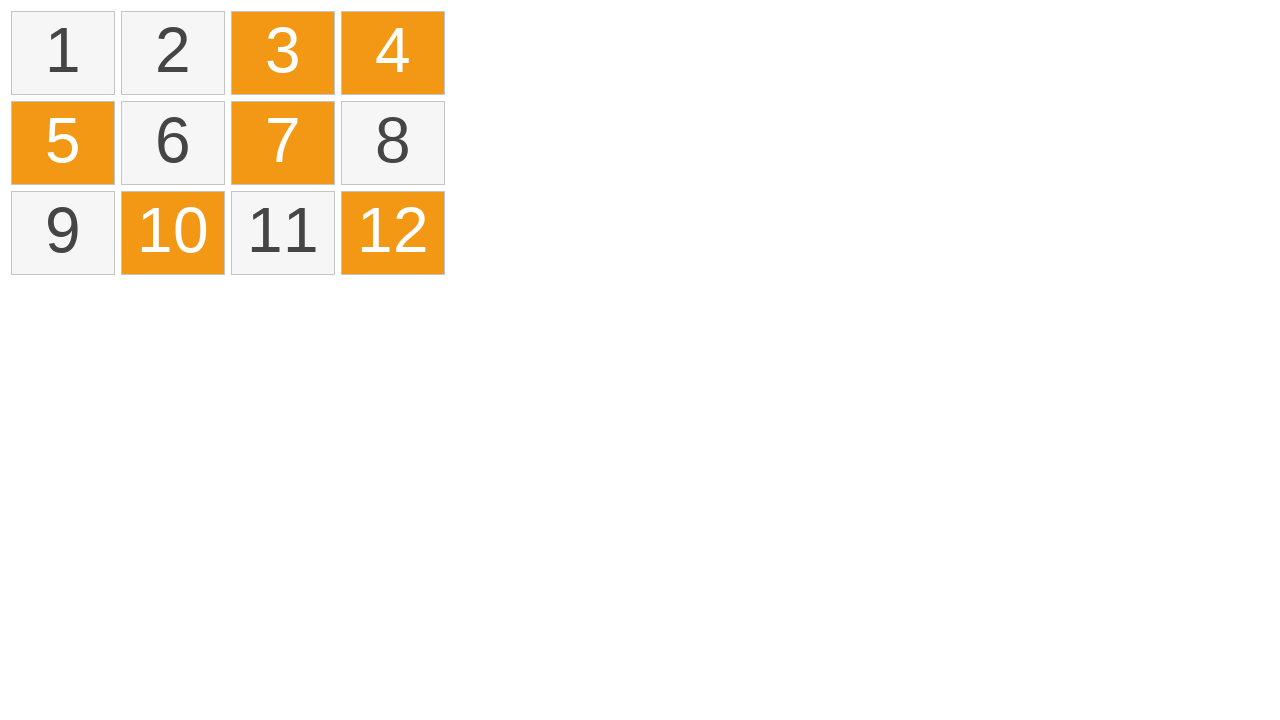